Tests opting out of A/B tests by adding an opt-out cookie before navigating to the A/B test page, then verifying the opt-out is in effect.

Starting URL: http://the-internet.herokuapp.com

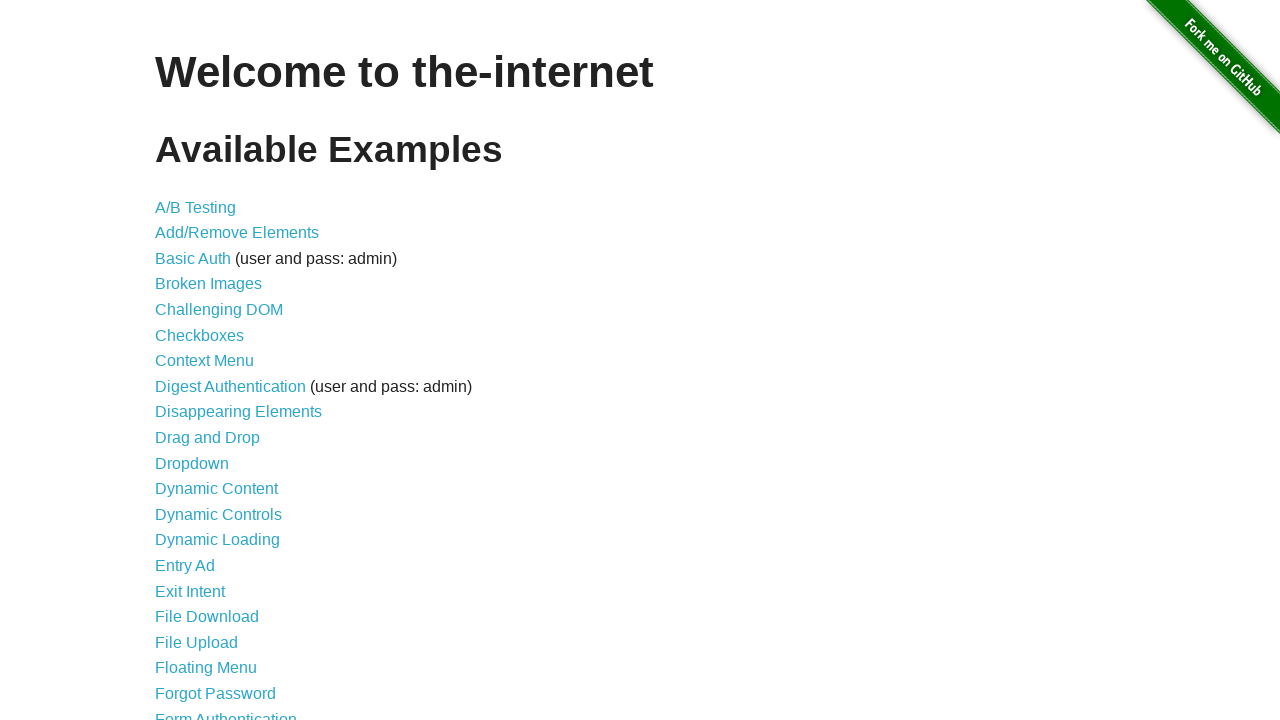

Added optimizelyOptOut cookie with value 'true'
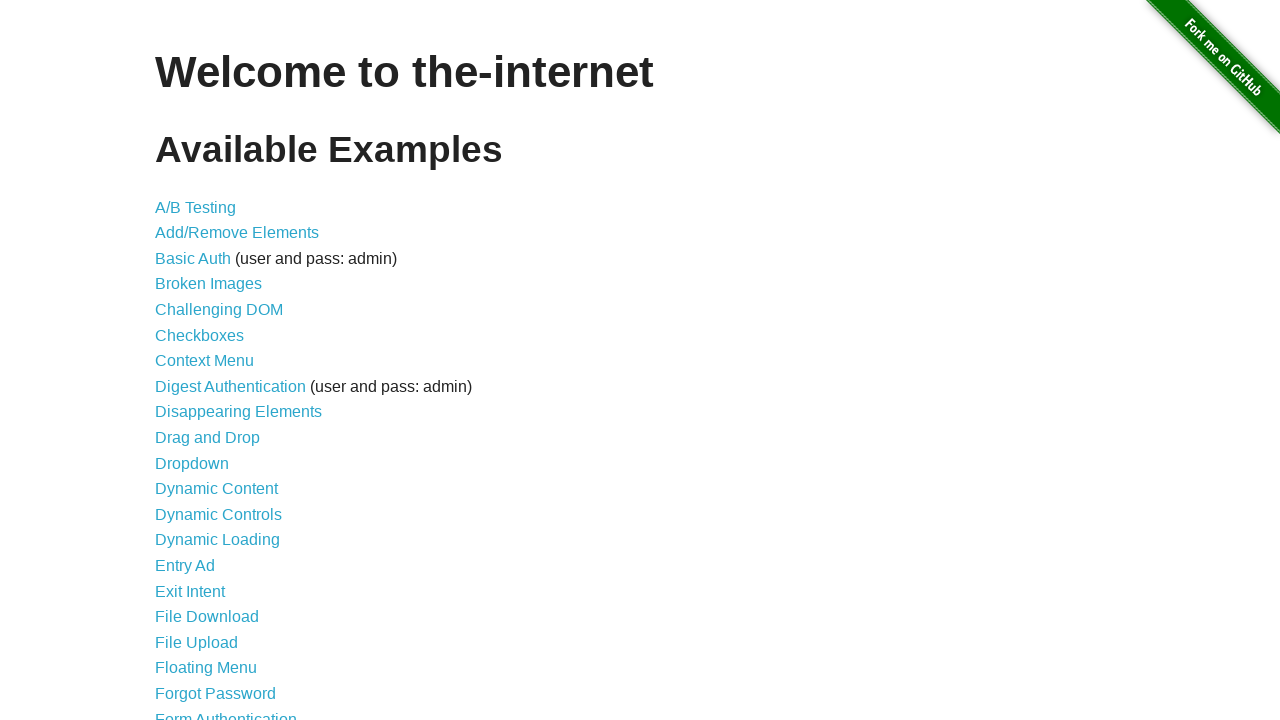

Navigated to A/B test page
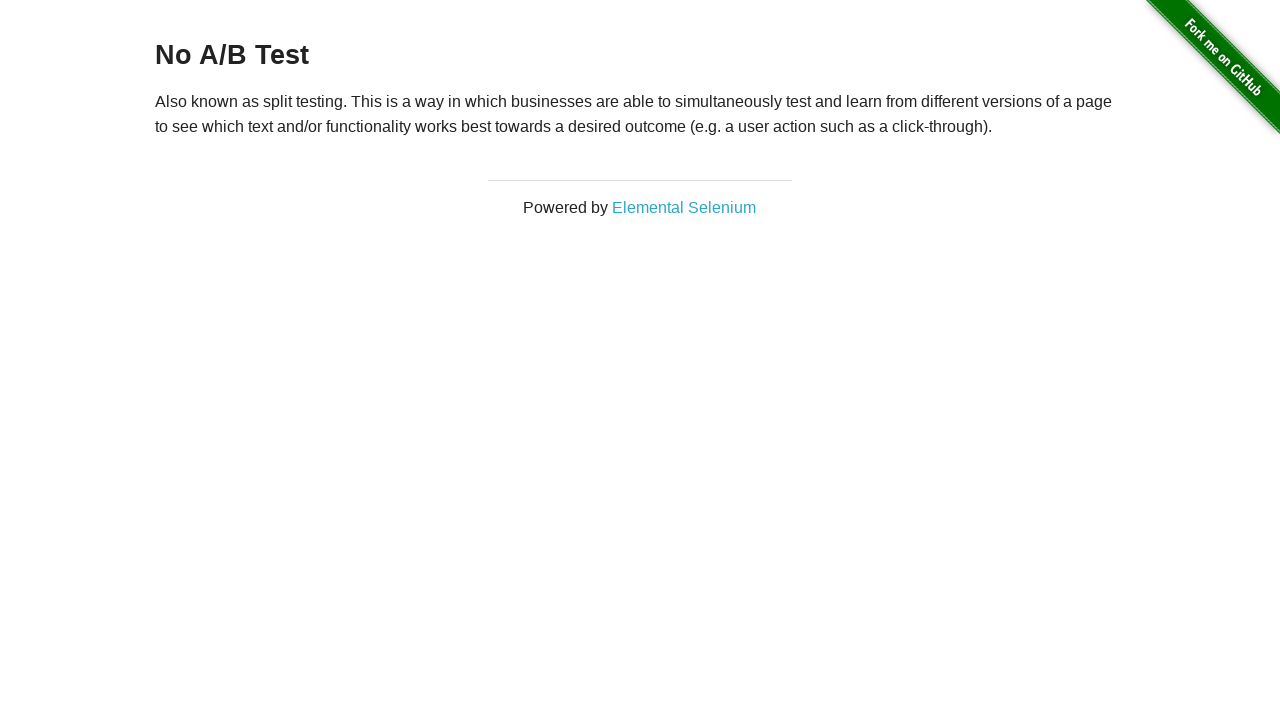

Retrieved heading text content
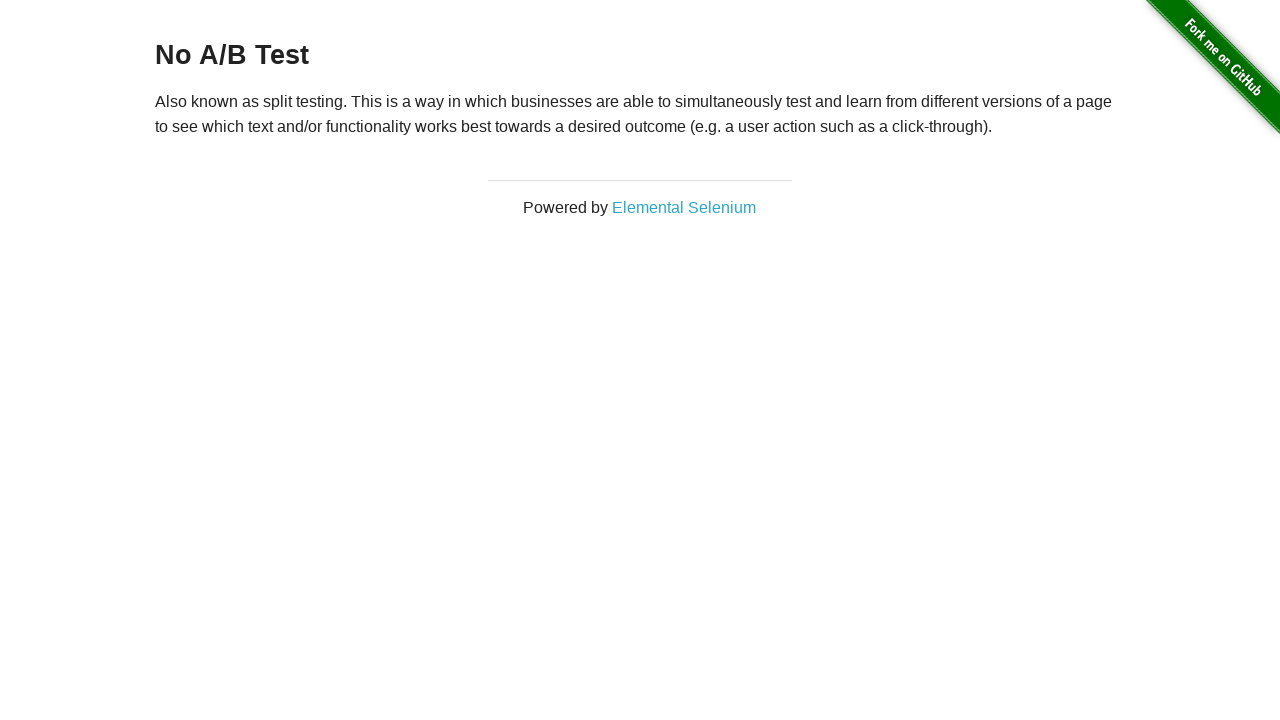

Verified that heading starts with 'No A/B Test' - opt-out is in effect
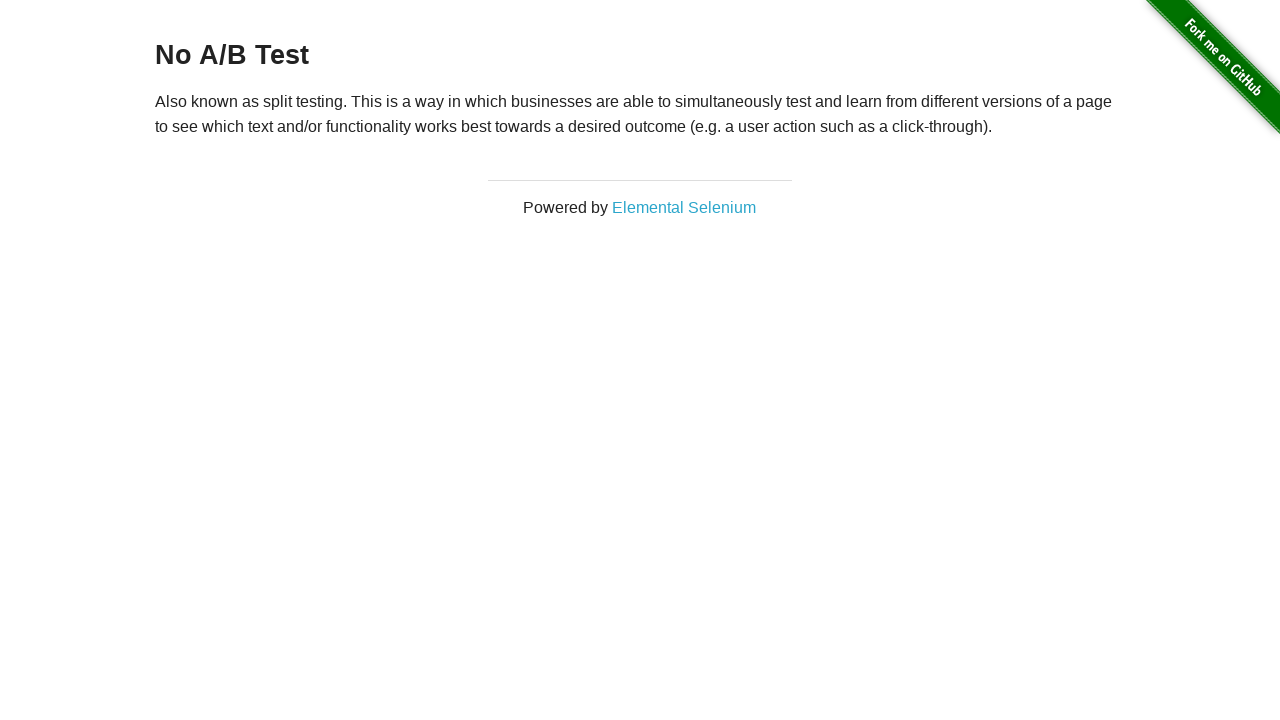

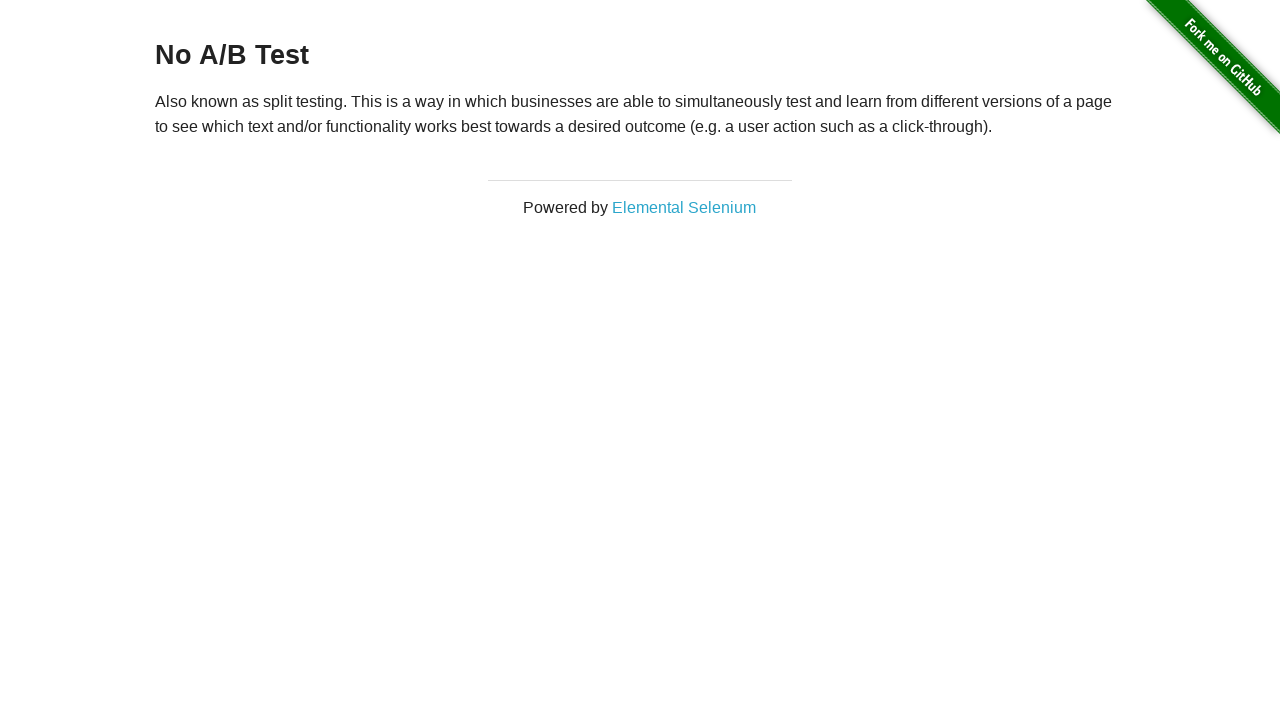